Tests static dropdown functionality by selecting a currency option (INR) from a dropdown menu using visible text selection

Starting URL: https://rahulshettyacademy.com/dropdownsPractise/

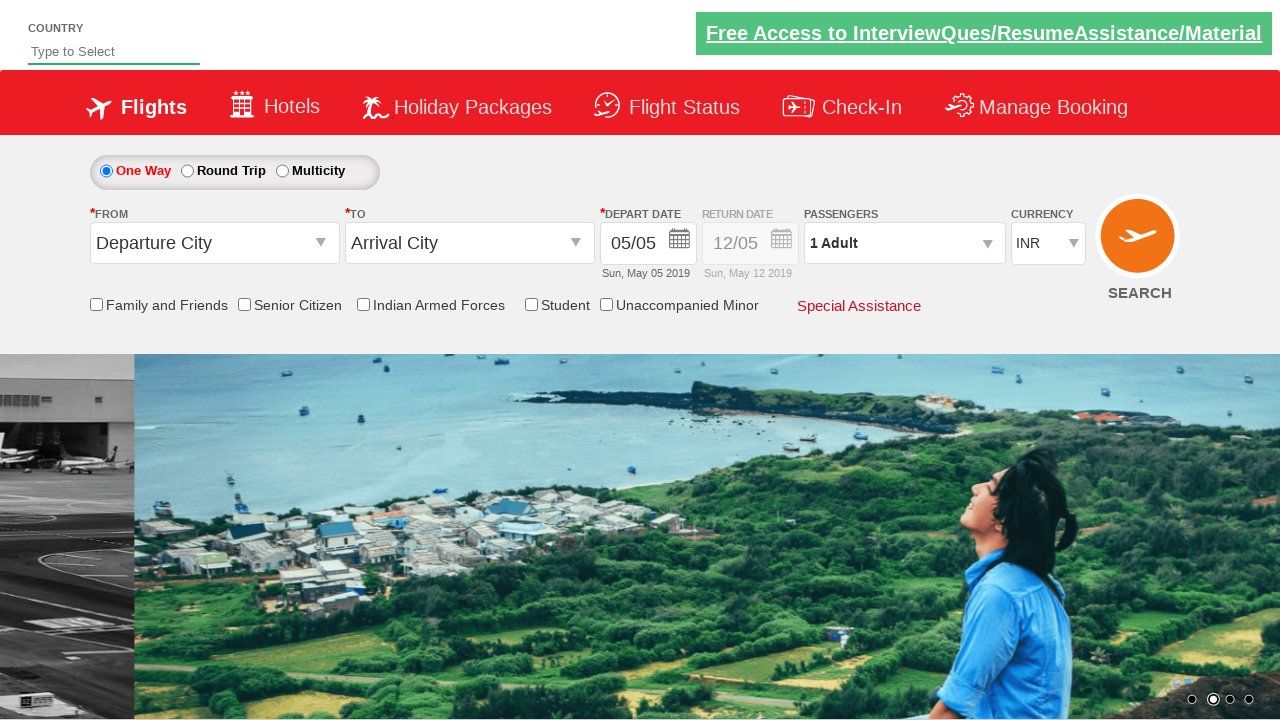

Navigated to dropdowns practice page
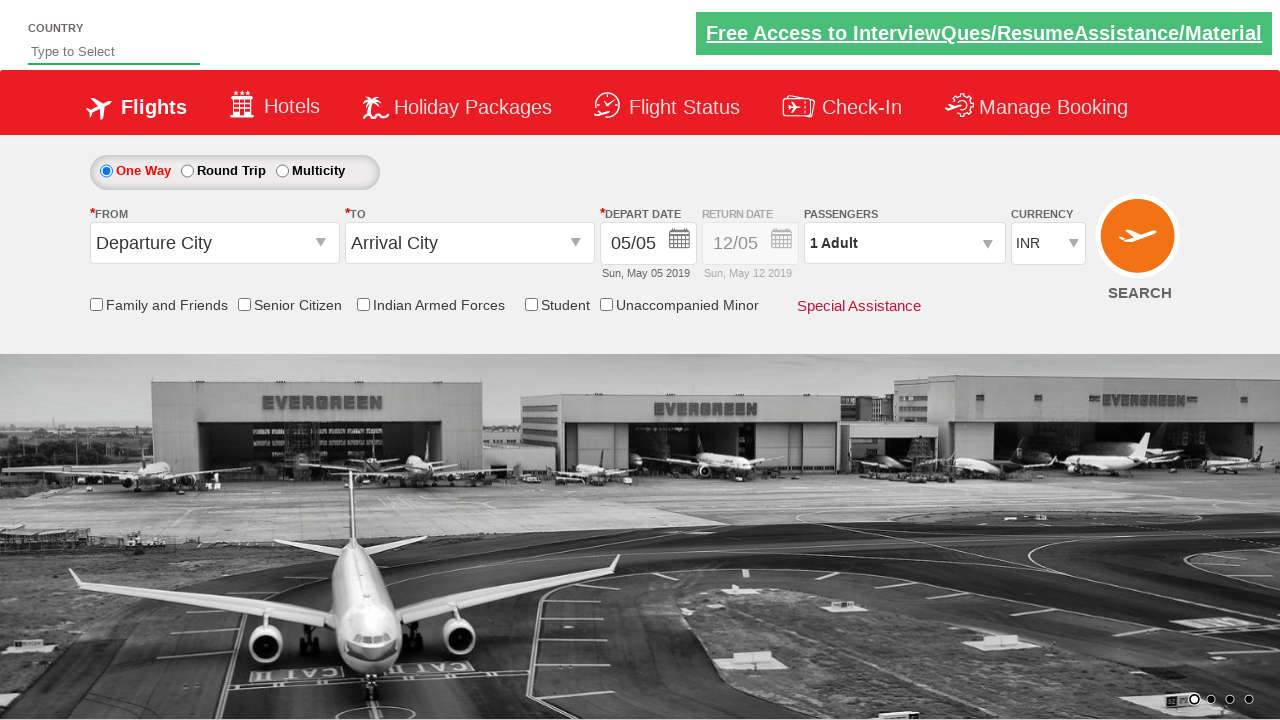

Selected INR from currency dropdown menu on #ctl00_mainContent_DropDownListCurrency
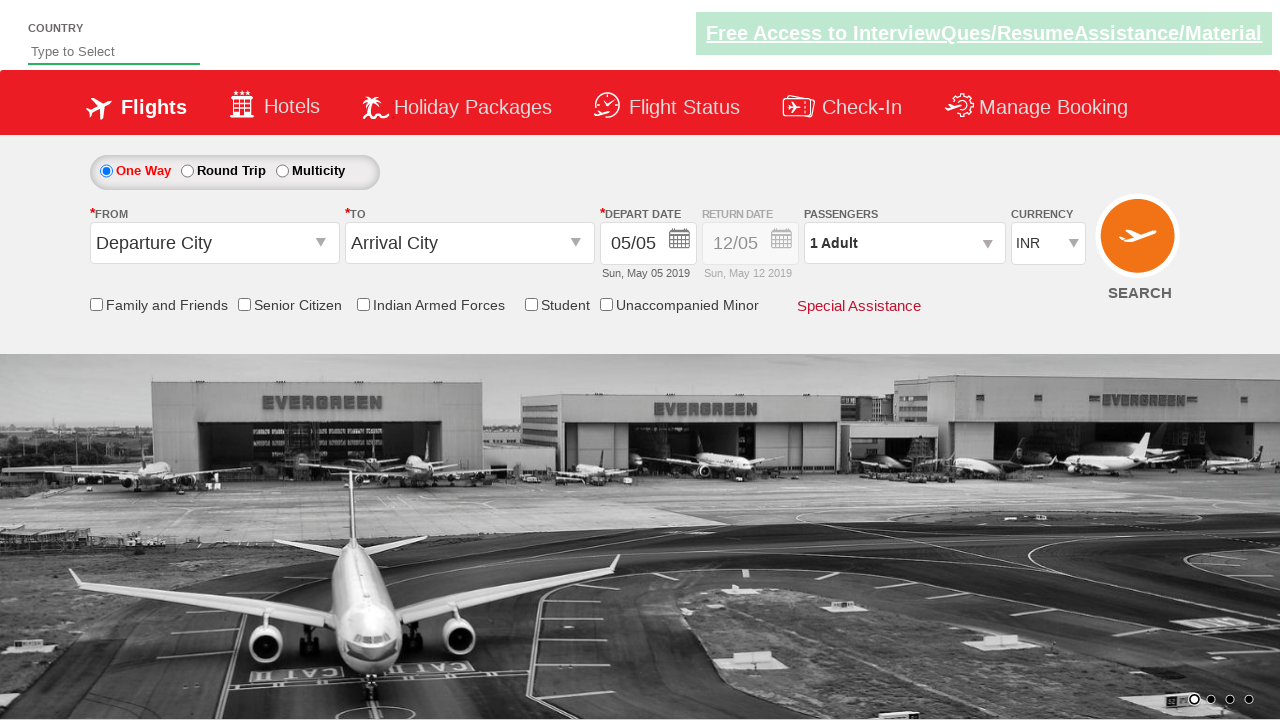

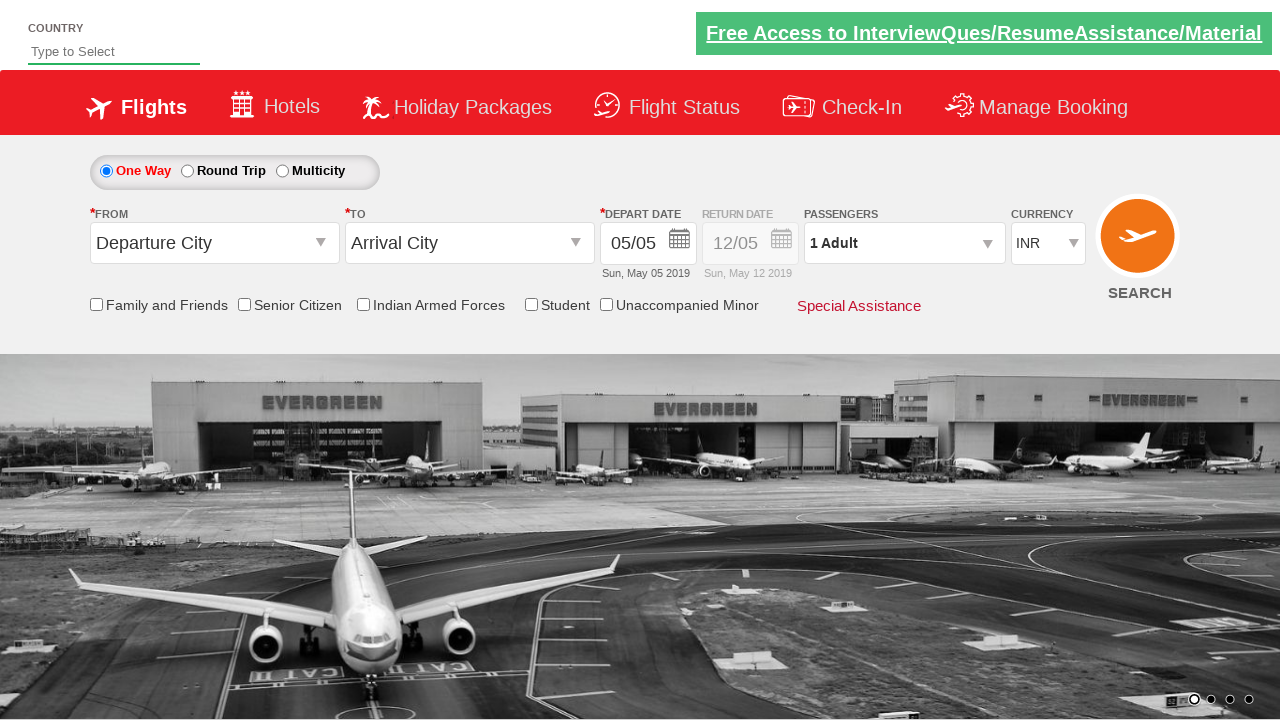